Tests double-click functionality by navigating to the Playwright website and double-clicking on the hero title element

Starting URL: https://playwright.dev

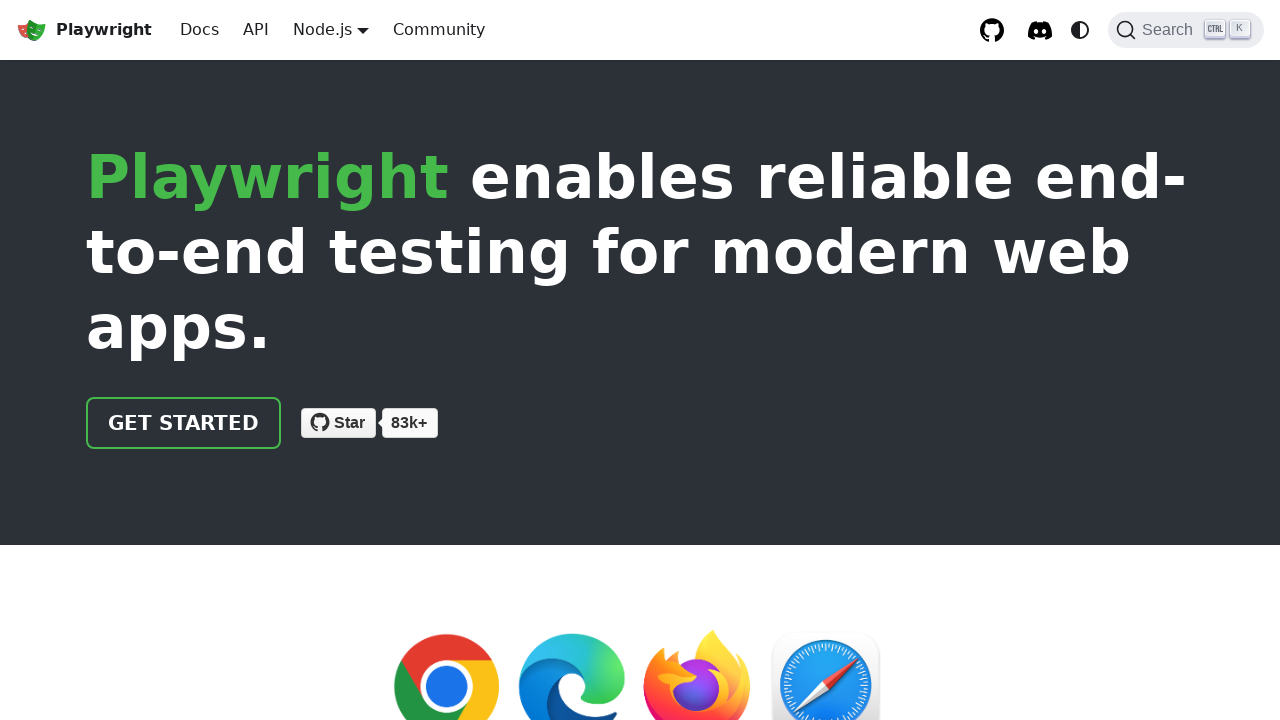

Navigated to Playwright website
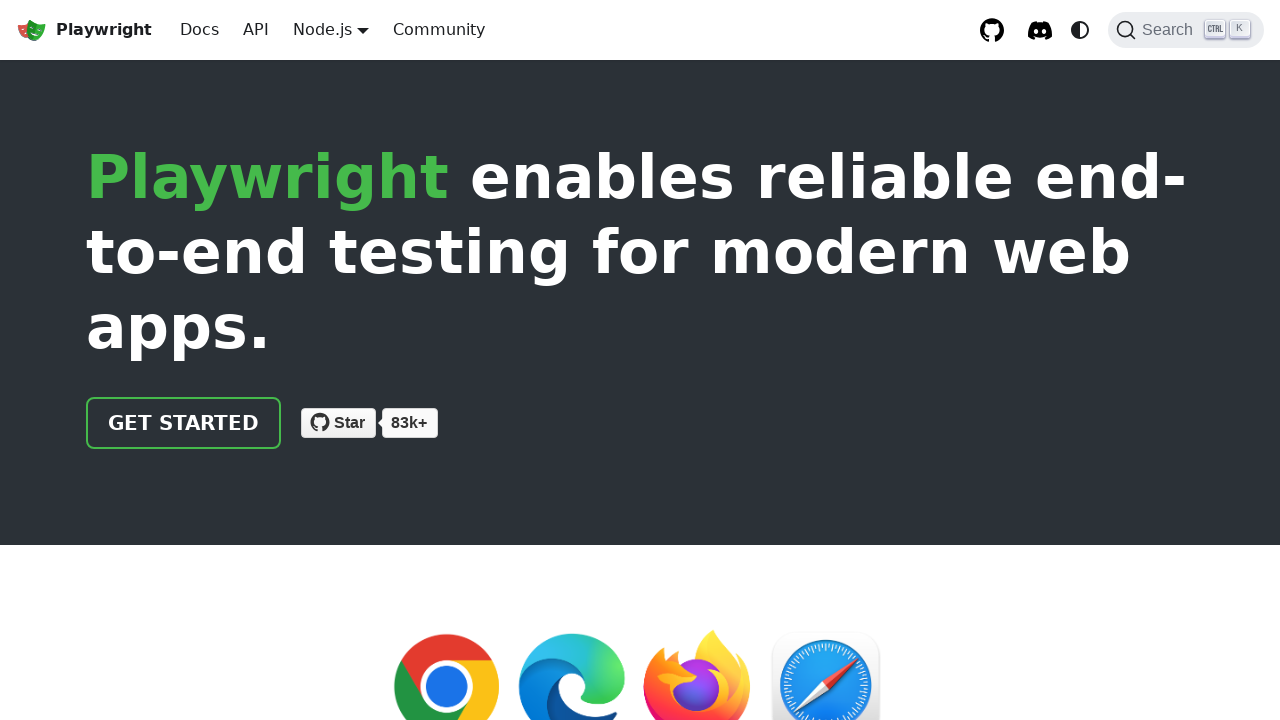

Double-clicked on hero title element at (640, 252) on .hero__title
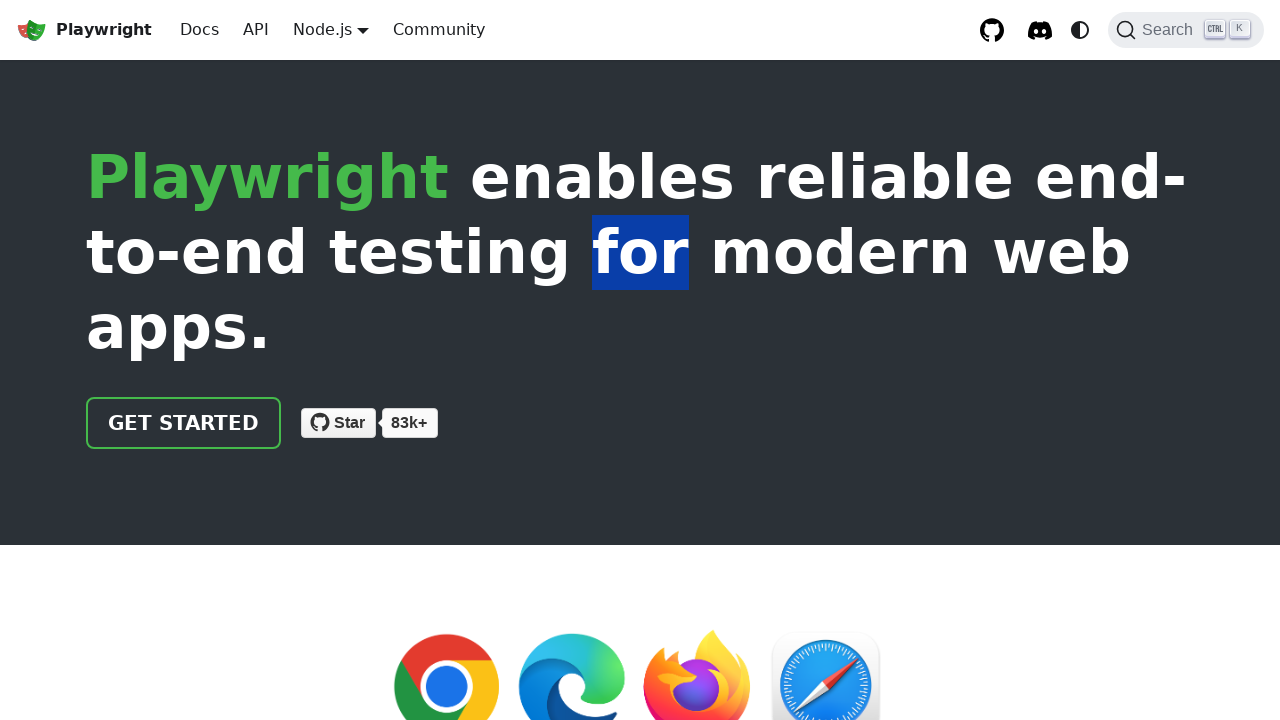

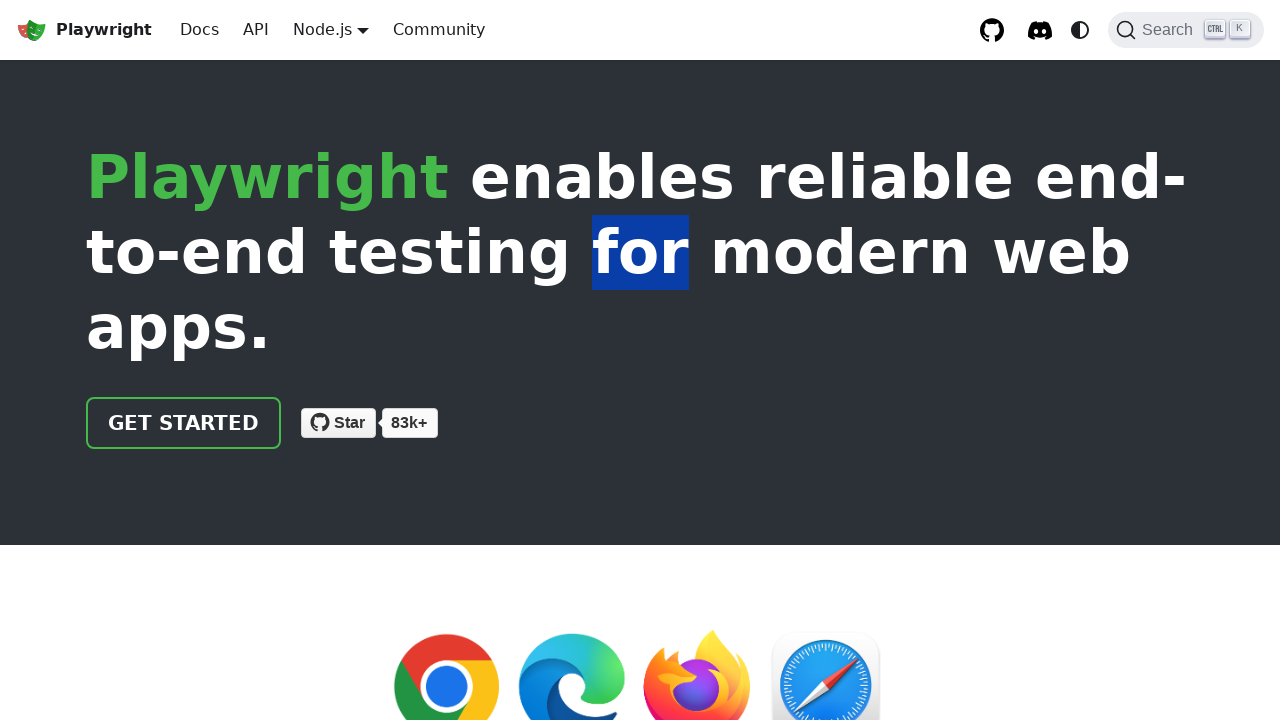